Tests text input functionality by filling, clearing, and refilling text and password fields, then filling a textarea

Starting URL: https://www.selenium.dev/selenium/web/web-form.html

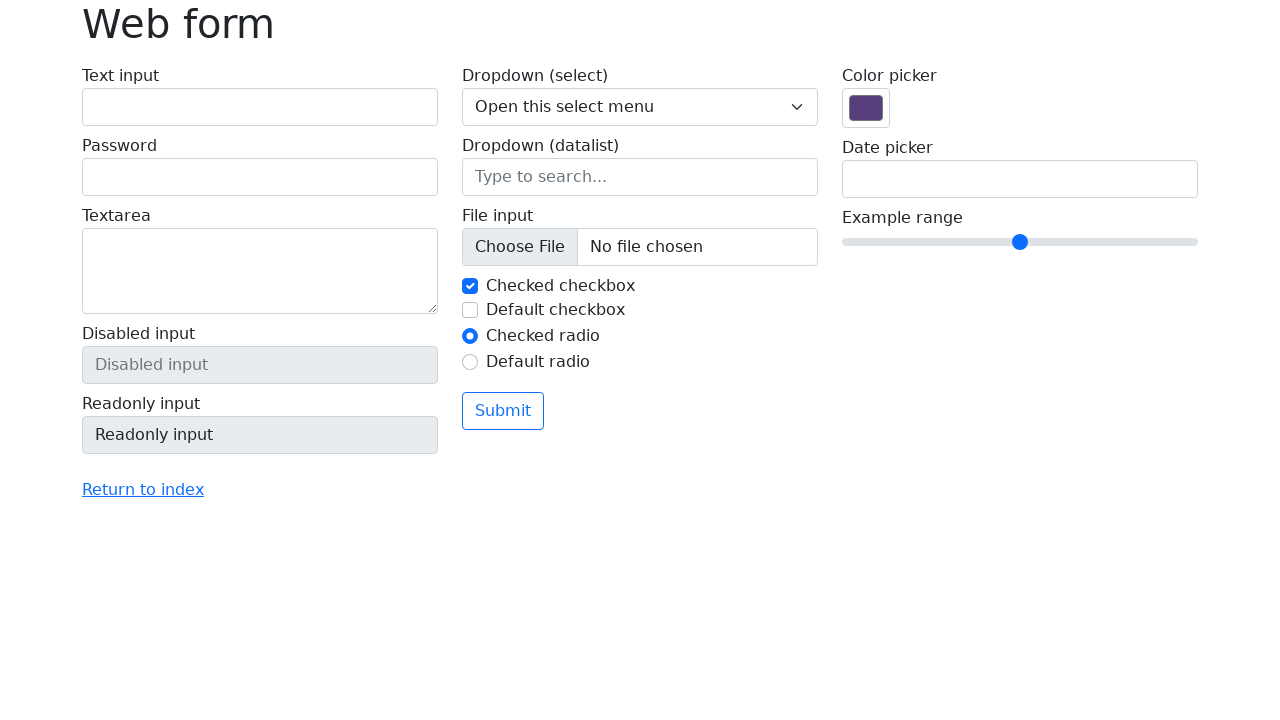

Filled text input field with 'Hello' on #my-text-id
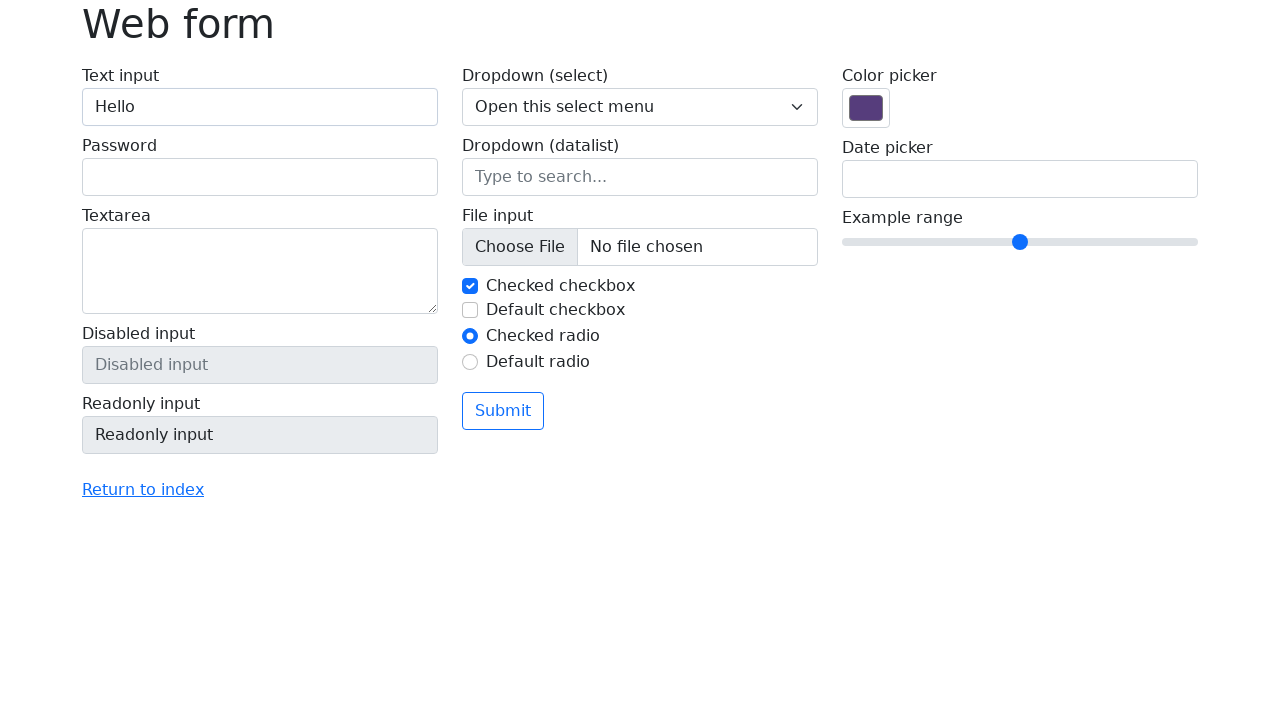

Cleared text input field on #my-text-id
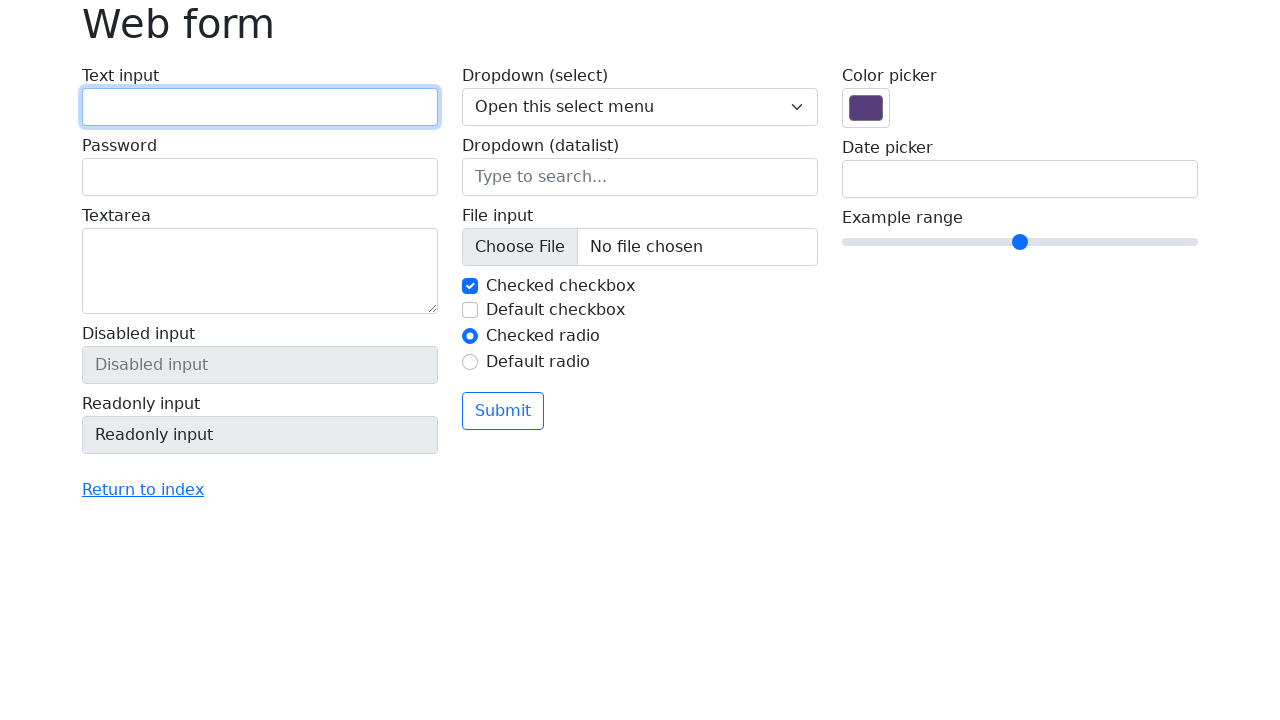

Refilled text input field with 'Hello' on #my-text-id
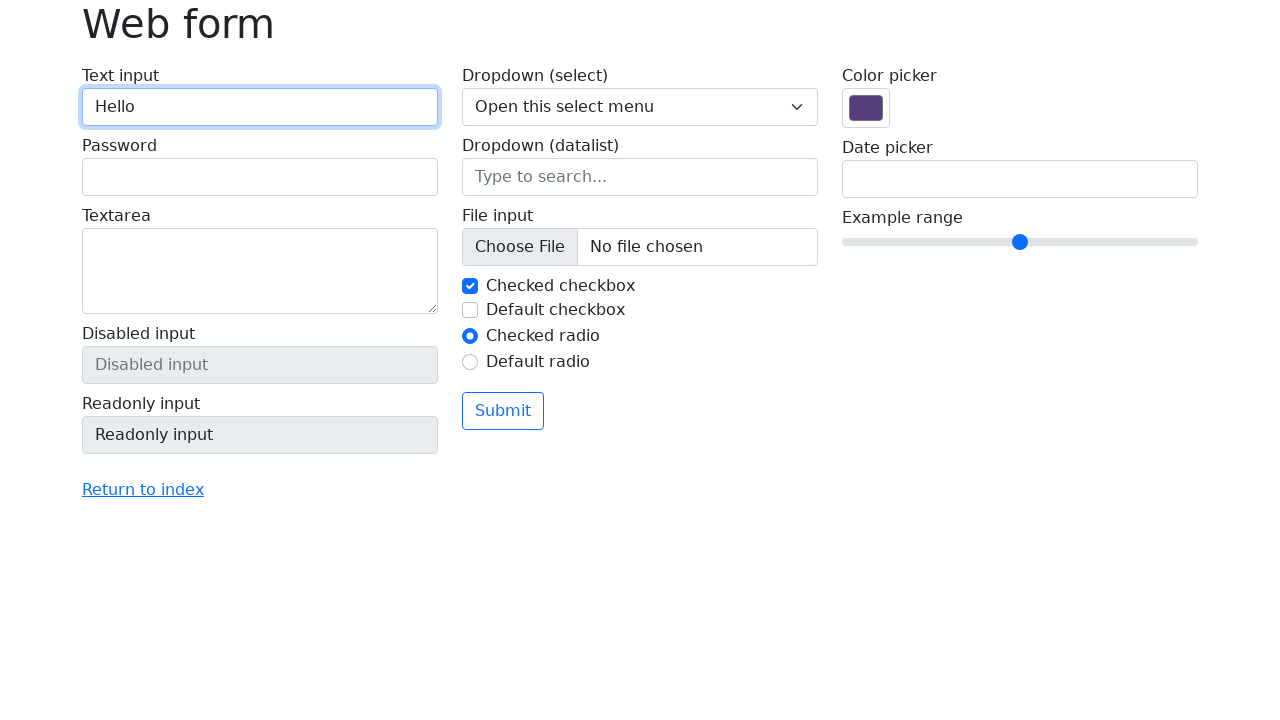

Filled password input field with 'Password' on input[name='my-password']
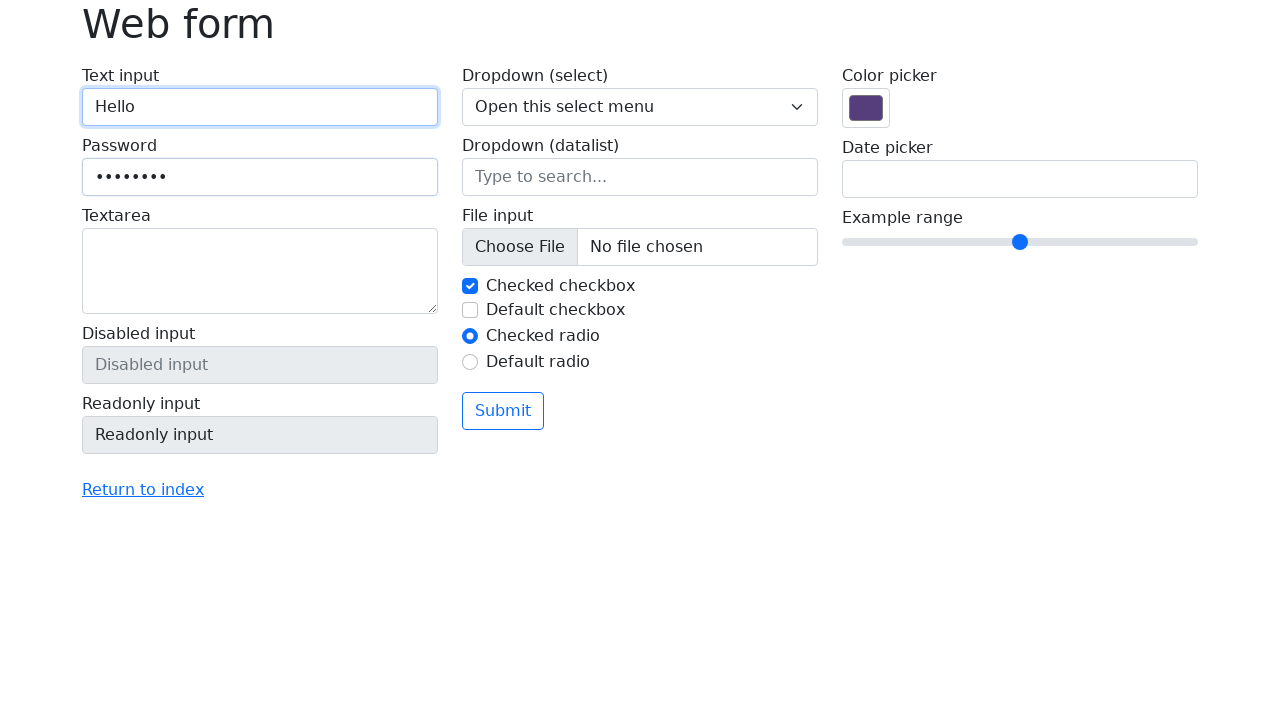

Cleared password input field on input[name='my-password']
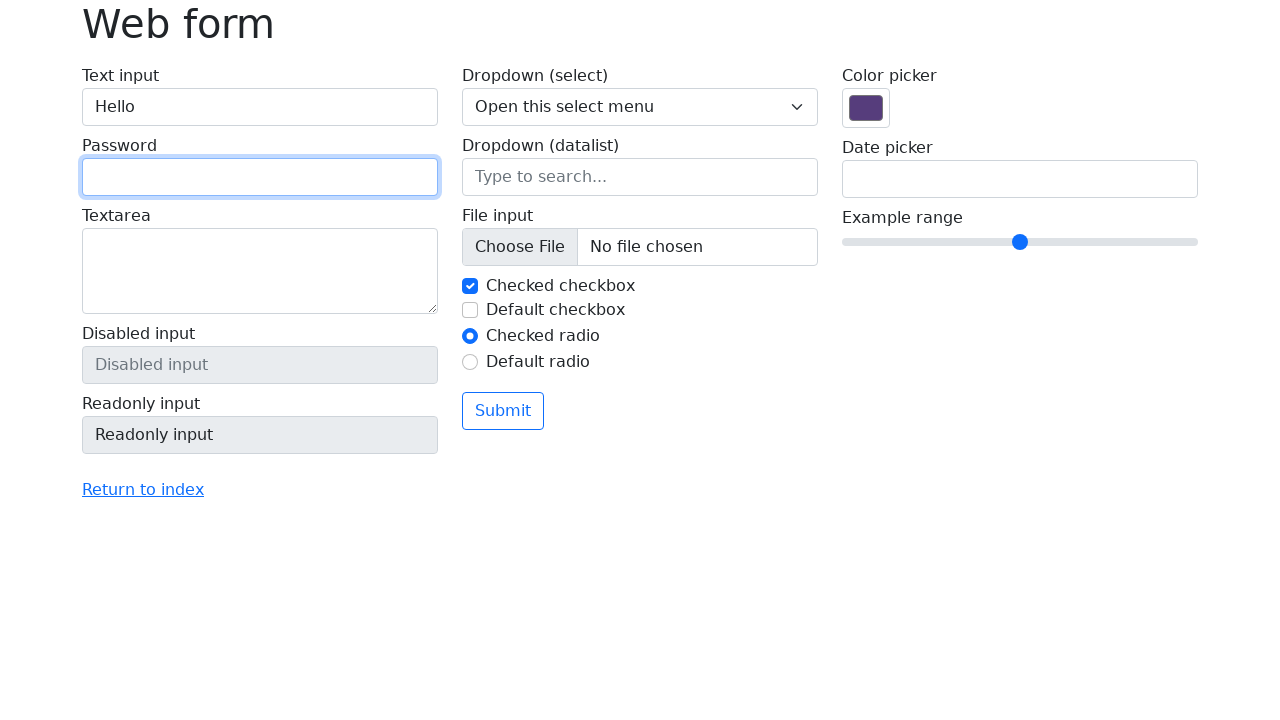

Refilled password input field with 'Password' on input[name='my-password']
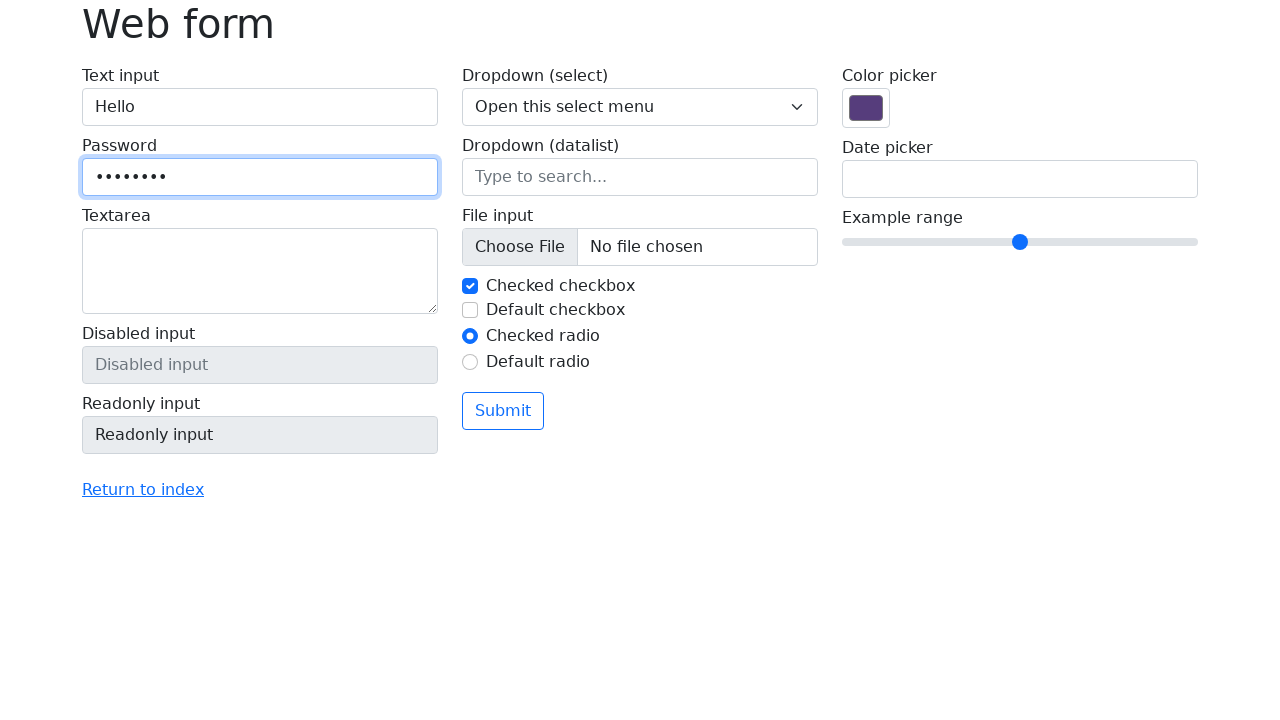

Filled textarea field with 'New Delhi' on textarea[name='my-textarea']
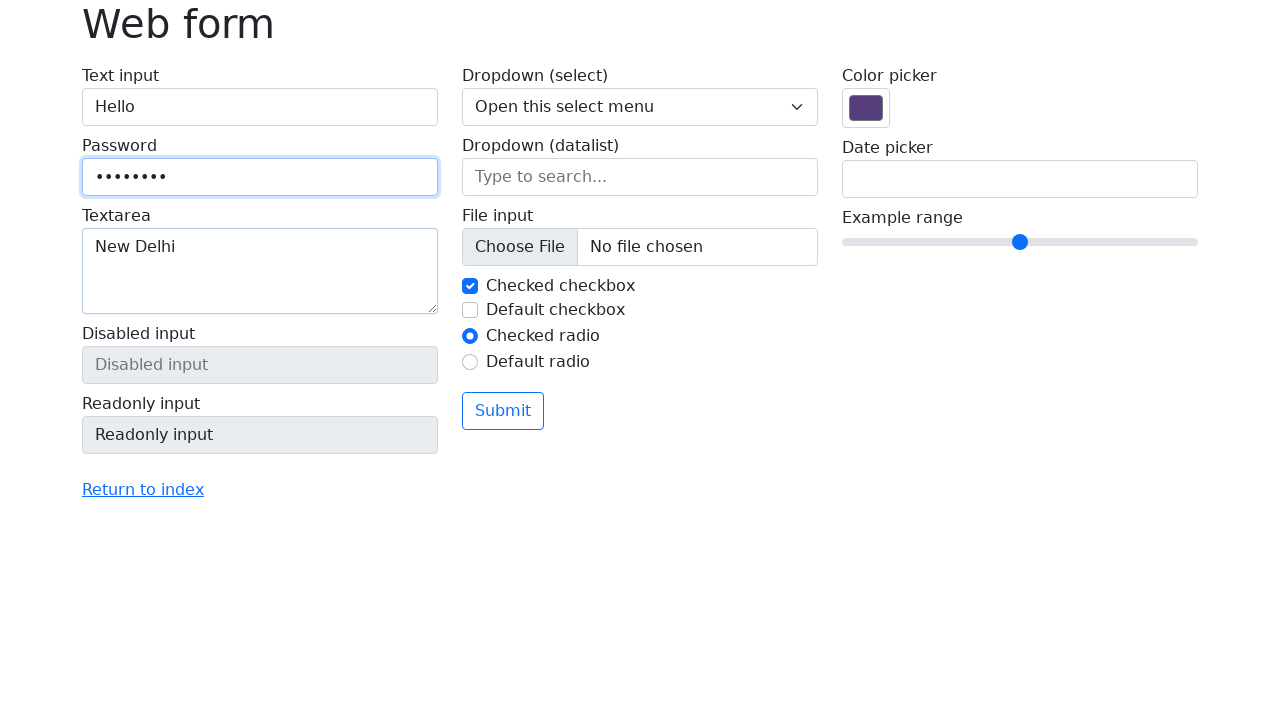

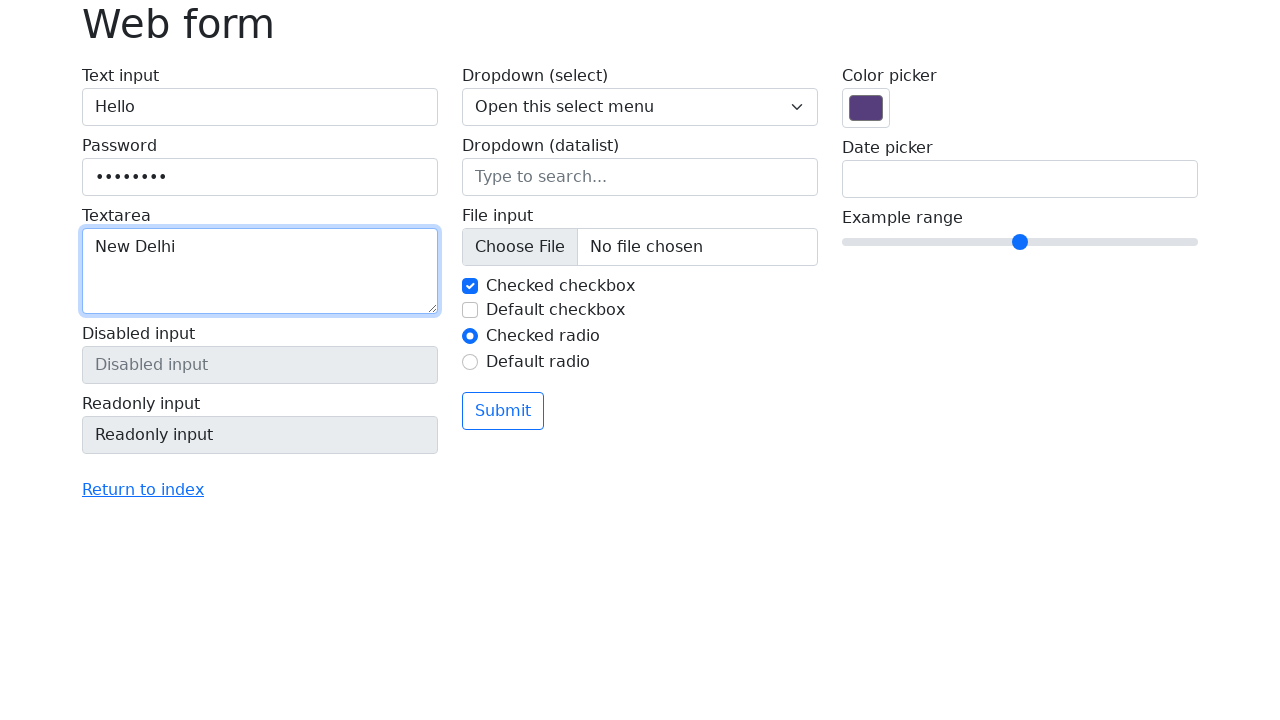